Basic browser automation test that navigates to the OrangeHRM demo page and verifies the page loads by checking the title and current URL

Starting URL: https://opensource-demo.orangehrmlive.com/web/index.php

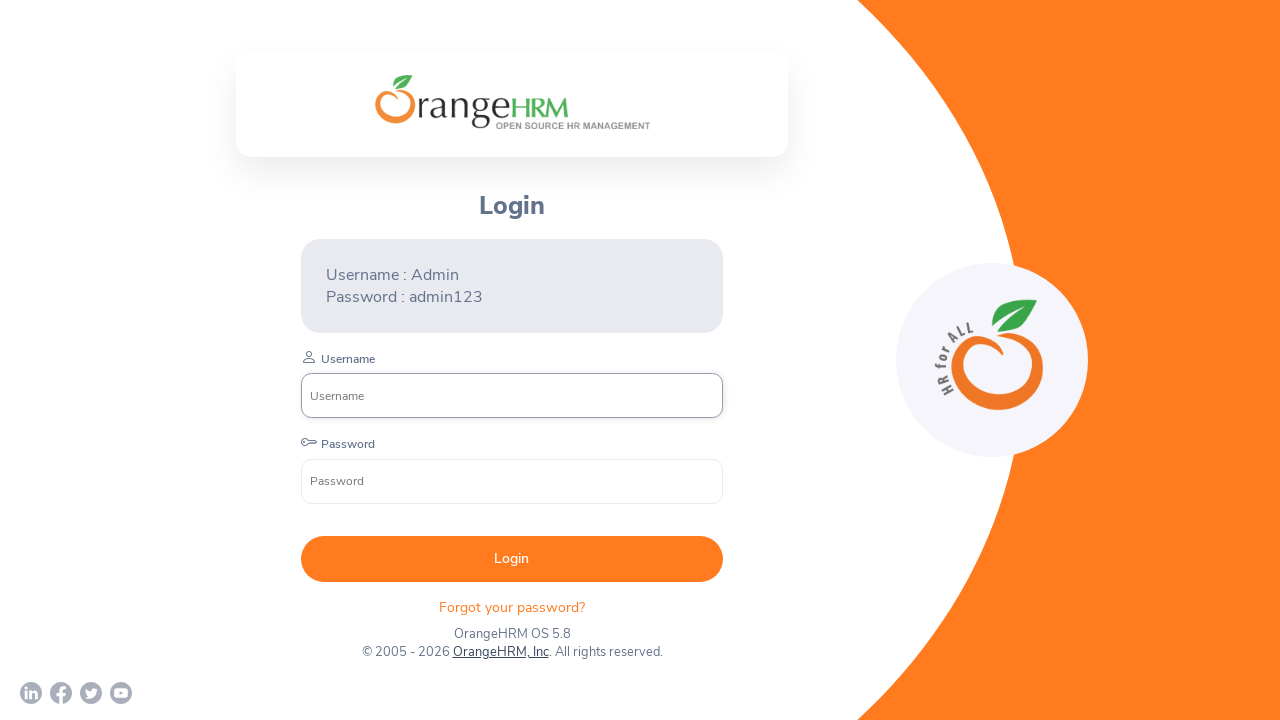

Waited for page to reach domcontentloaded state
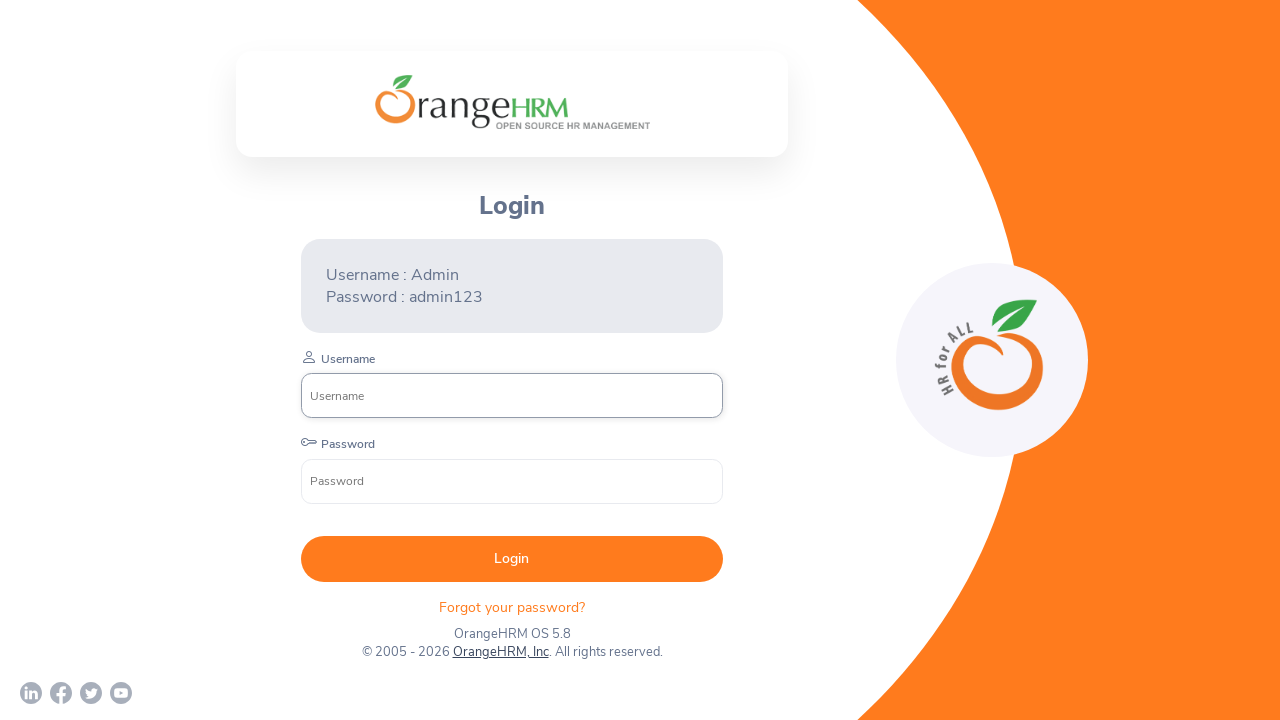

Retrieved page title: OrangeHRM
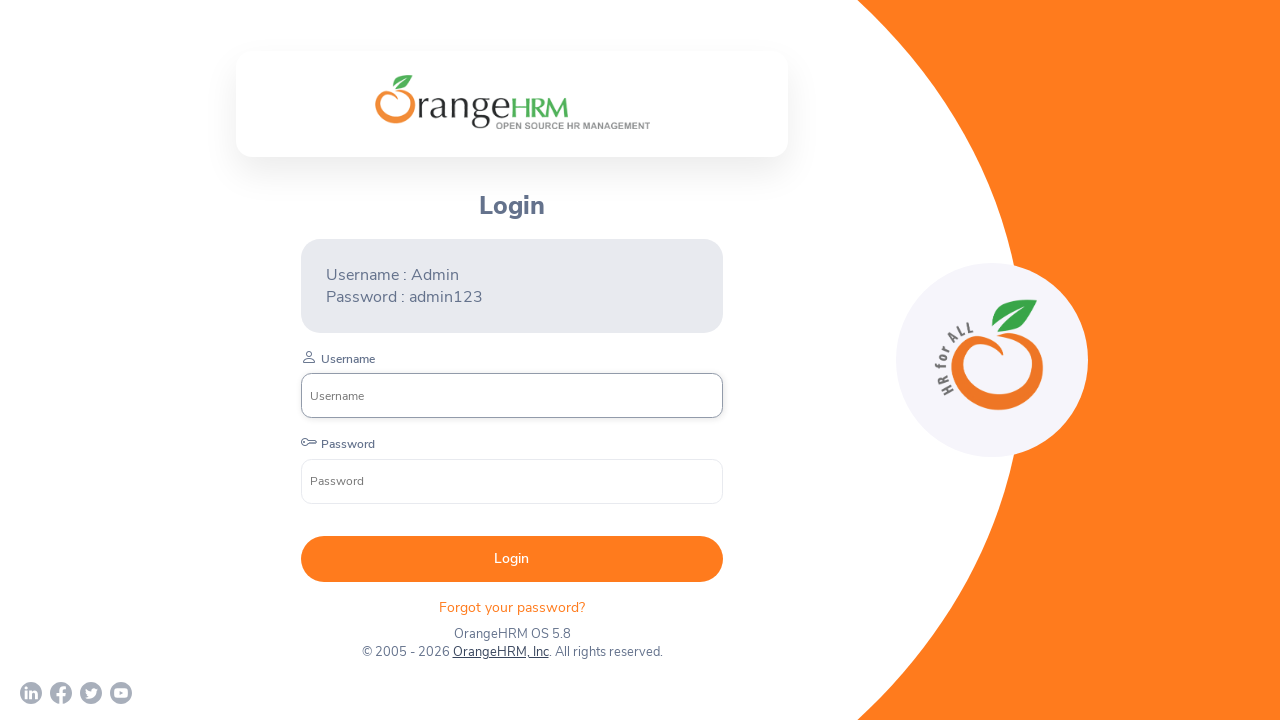

Retrieved current URL: https://opensource-demo.orangehrmlive.com/web/index.php/auth/login
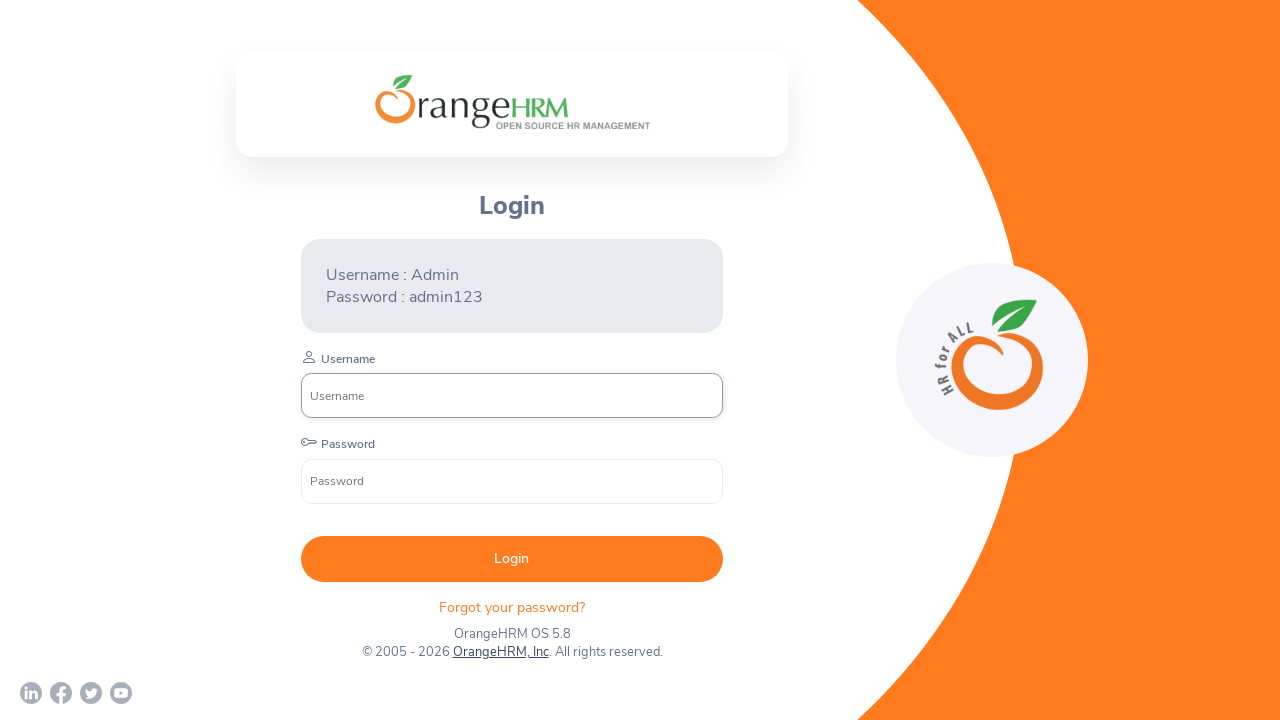

Verified that page is OrangeHRM demo site (URL contains 'orangehrm' or title is not empty)
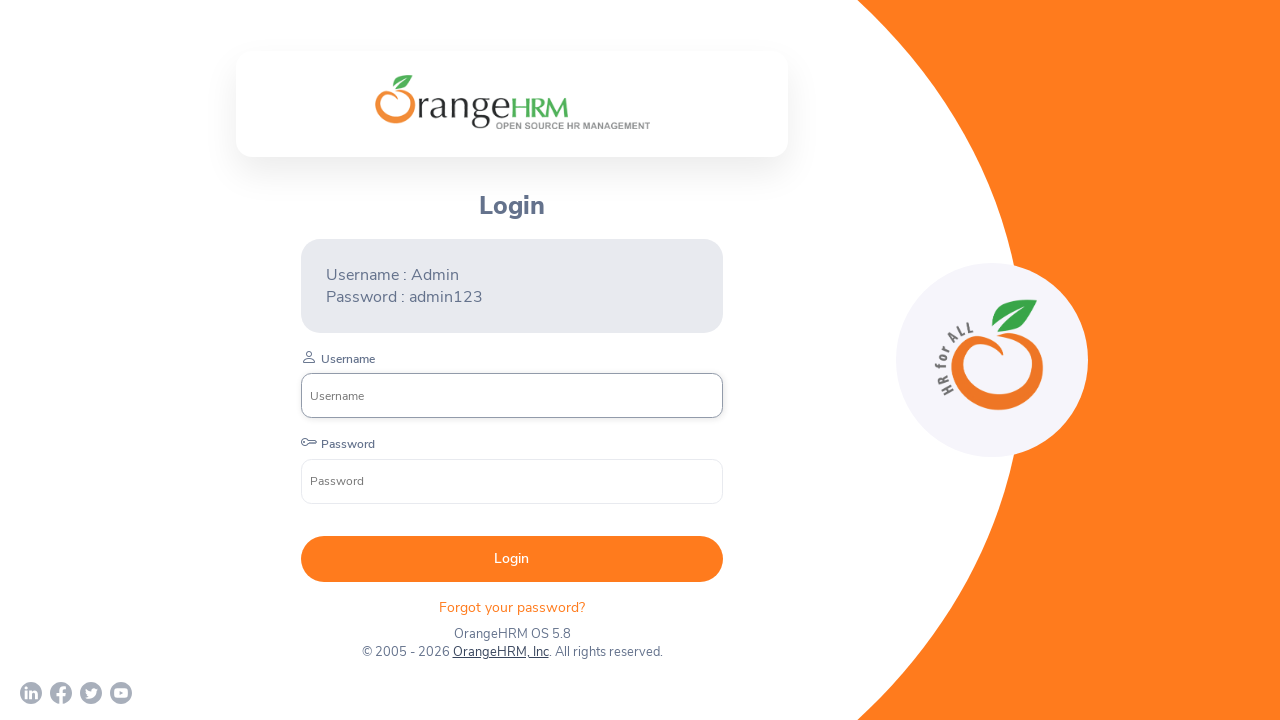

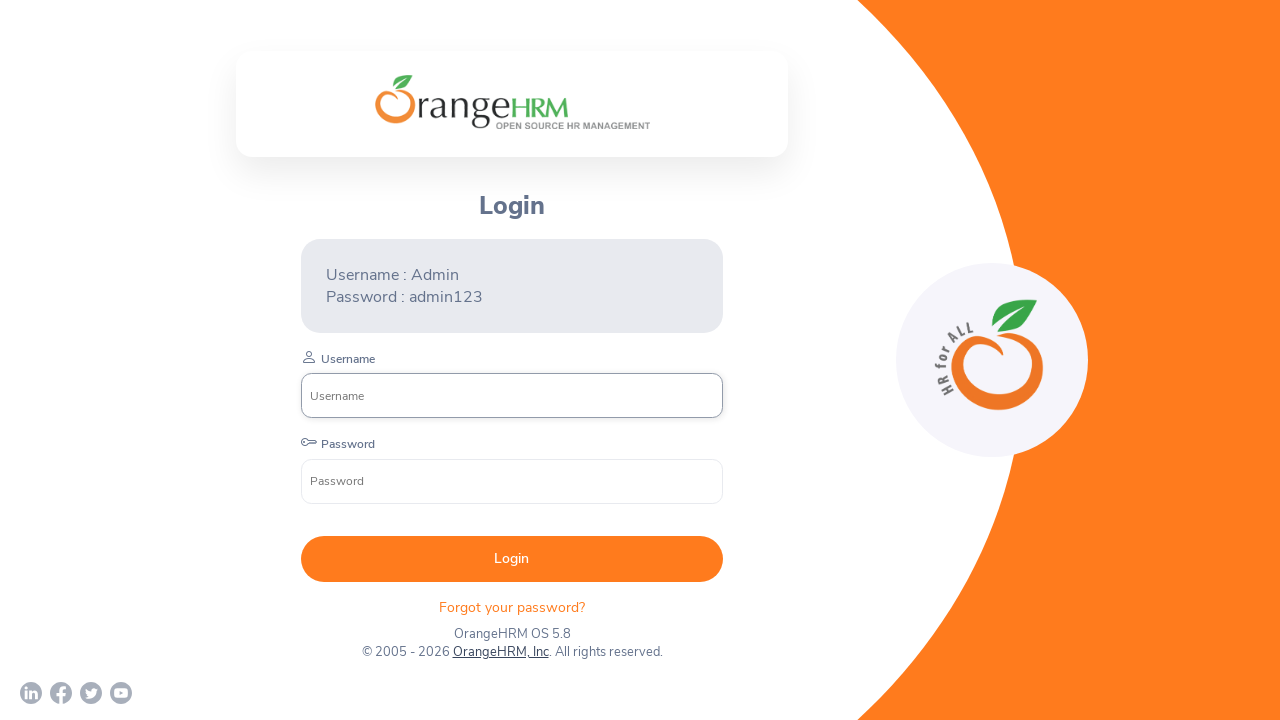